Tests a registration form by filling in first name, last name, and email fields, then submitting and verifying the success message

Starting URL: http://suninjuly.github.io/registration1.html

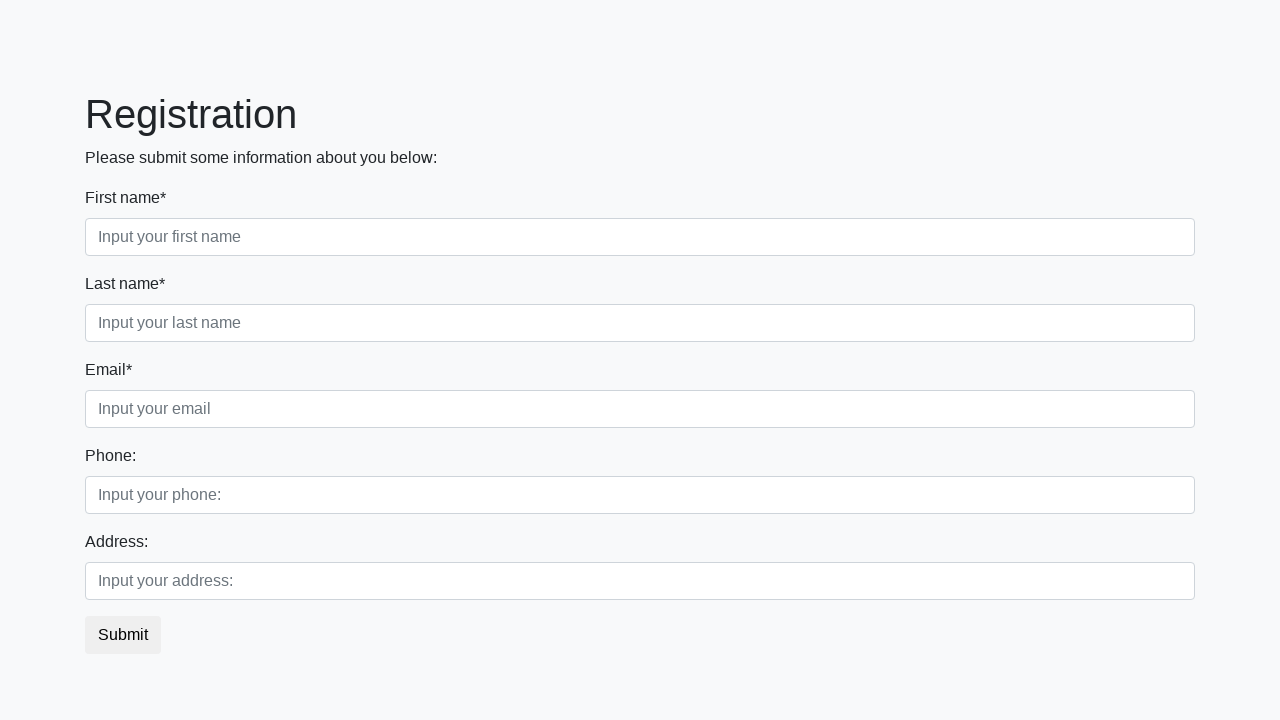

Filled first name field with 'John' on .form-control.first:required
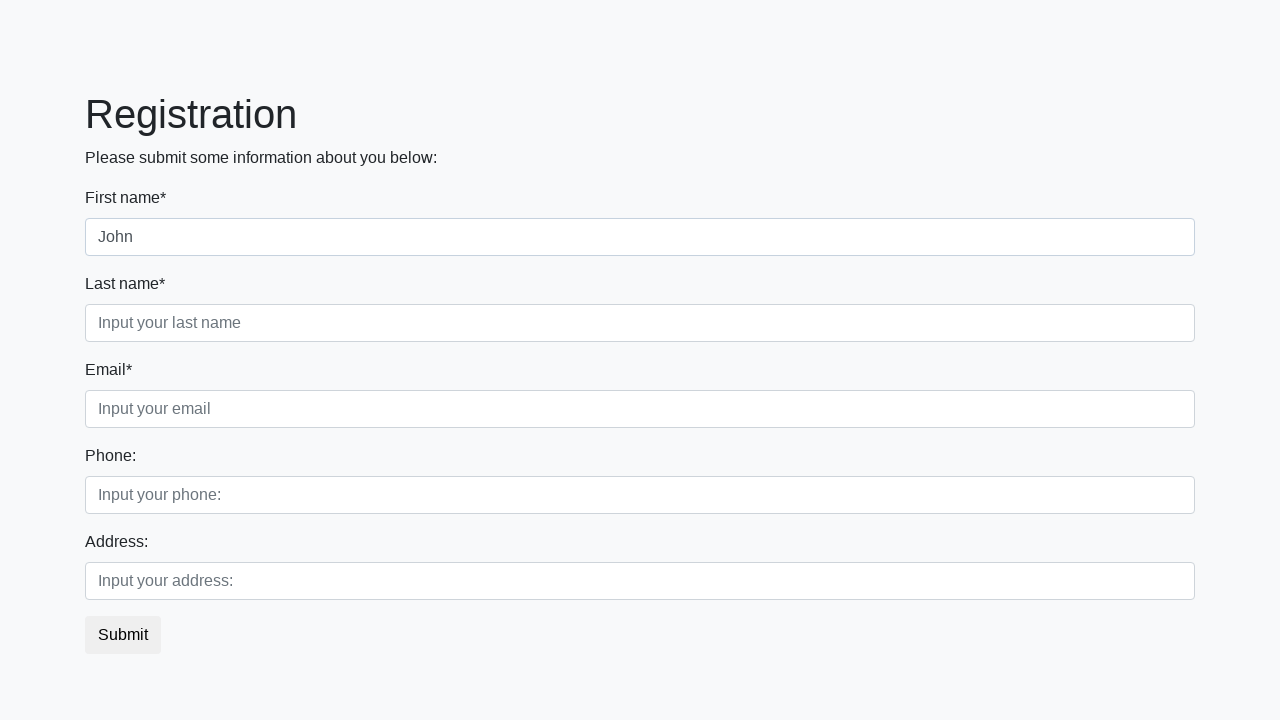

Filled last name field with 'Smith' on .form-control.second:required
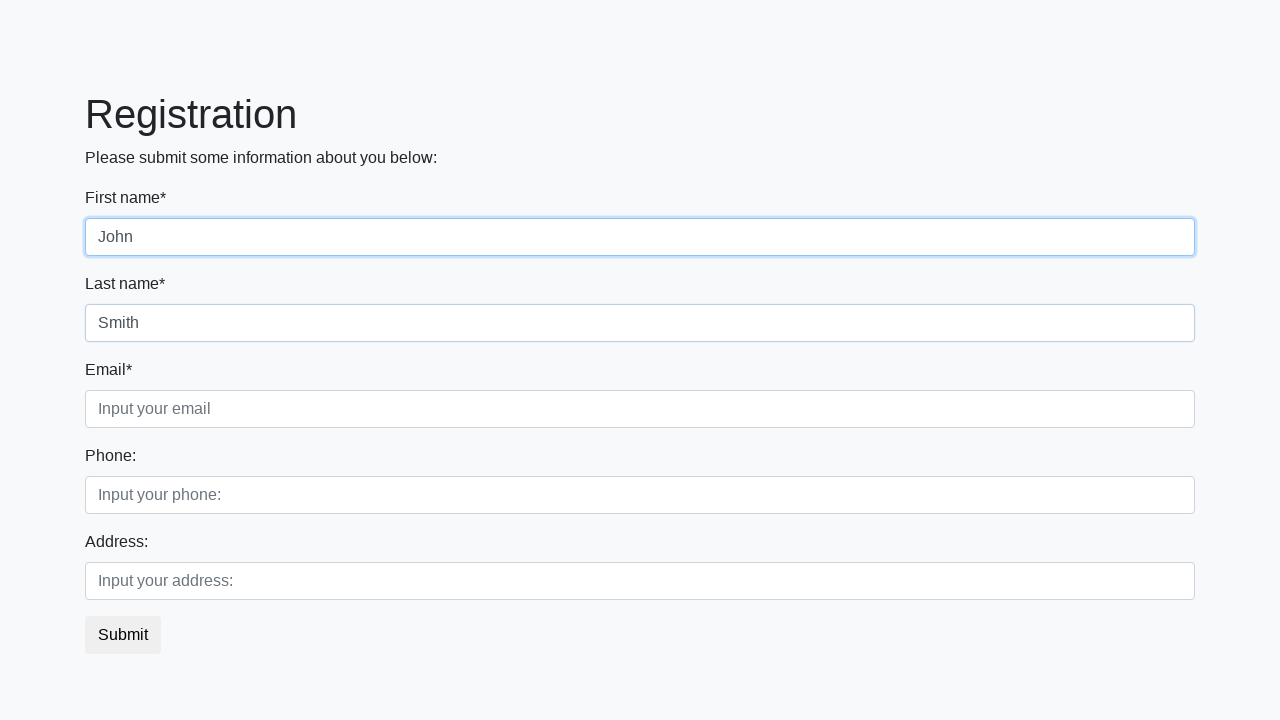

Filled email field with 'john.smith@example.com' on .form-control.third:required
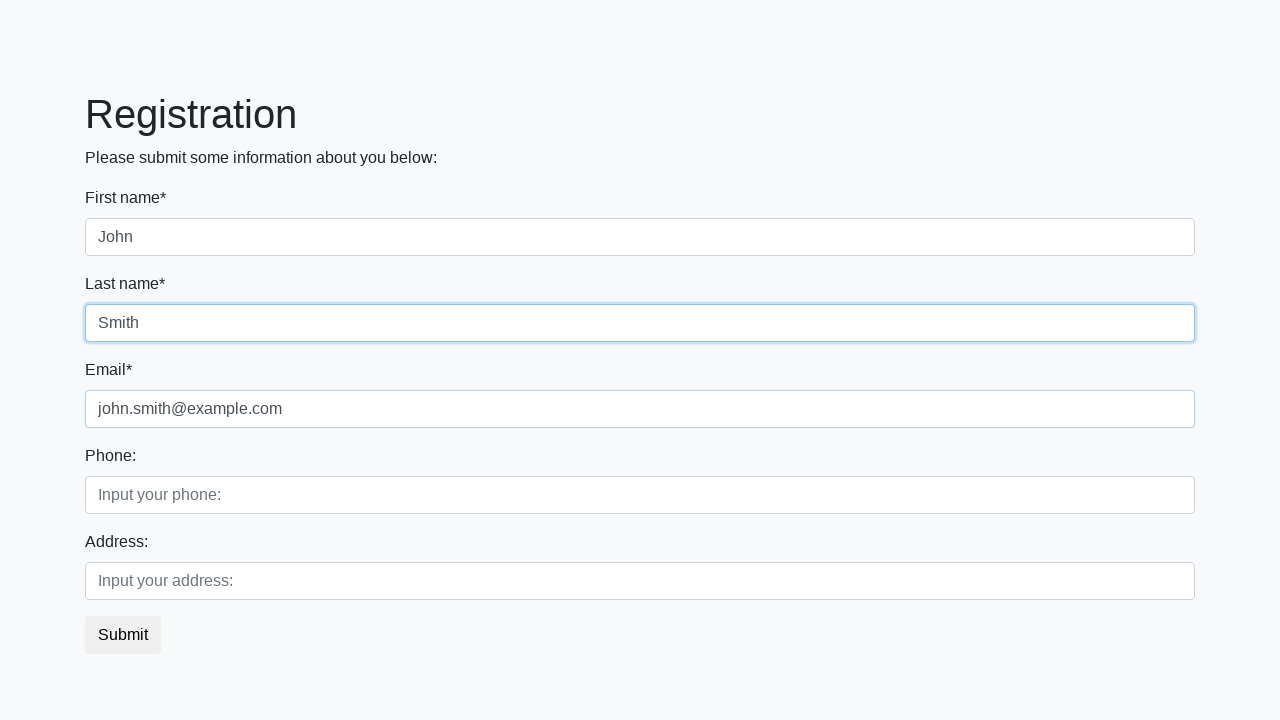

Clicked submit button at (123, 635) on button.btn
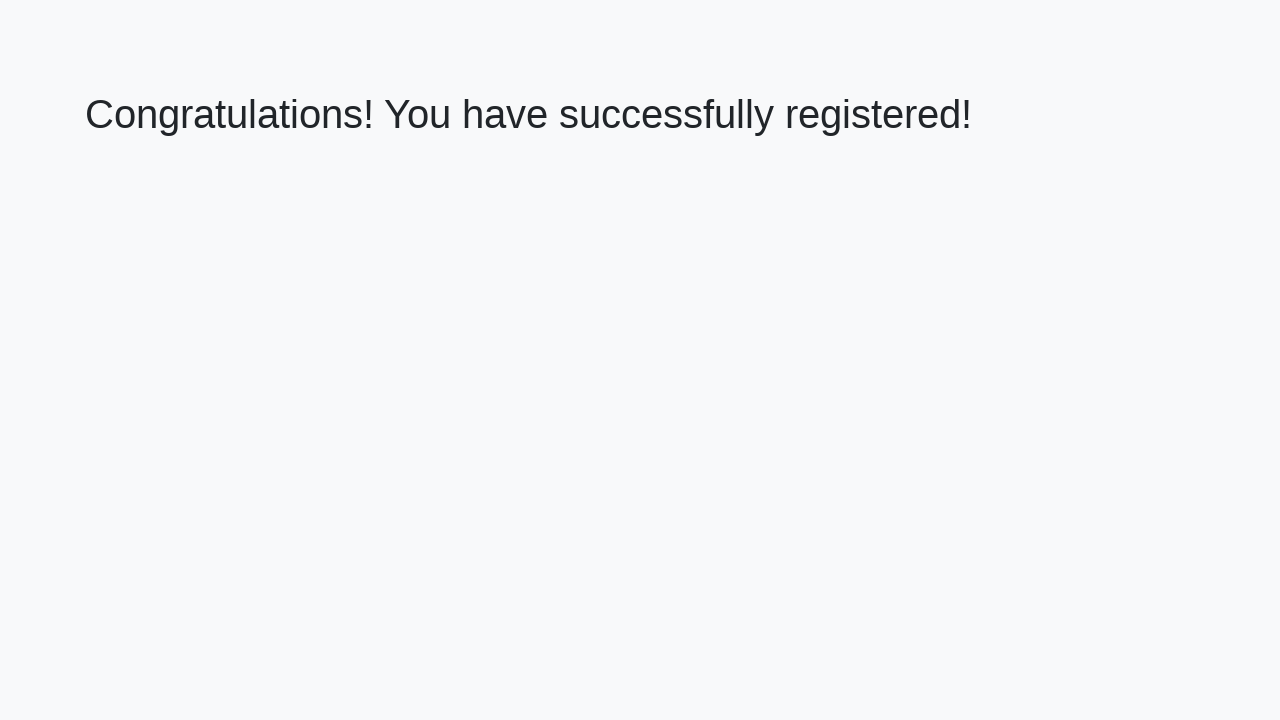

Success message heading loaded
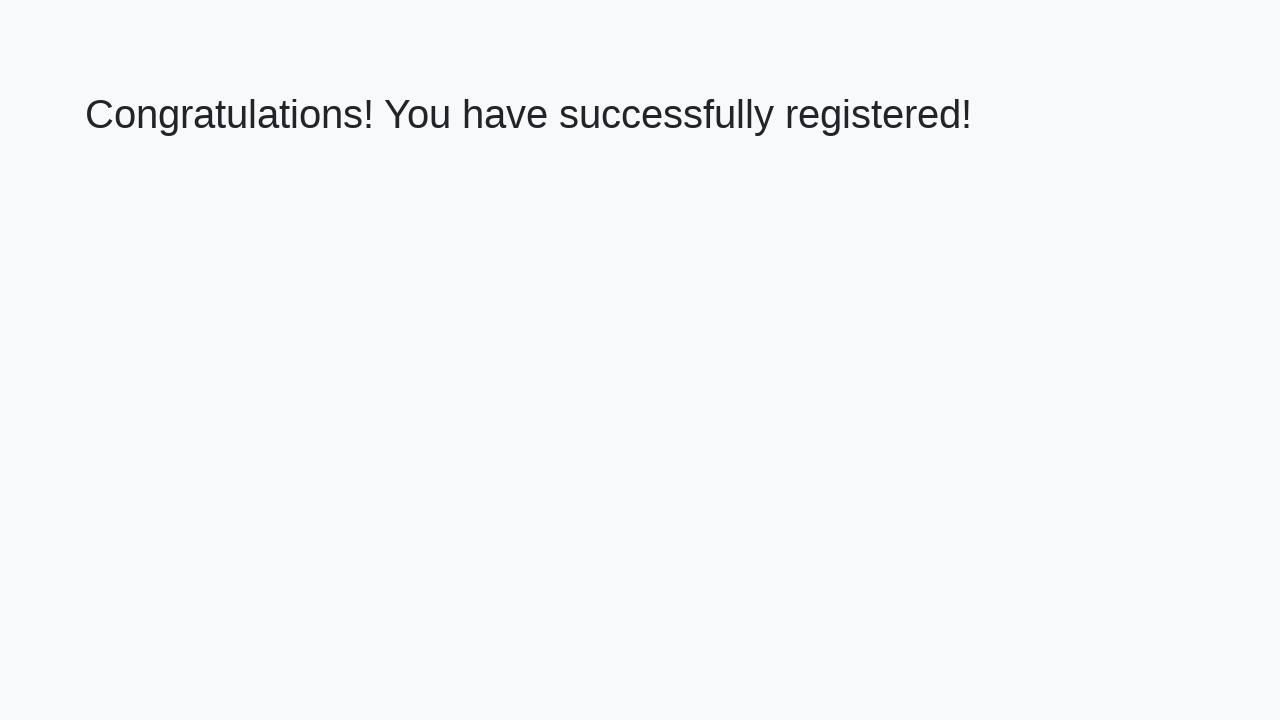

Retrieved success message text
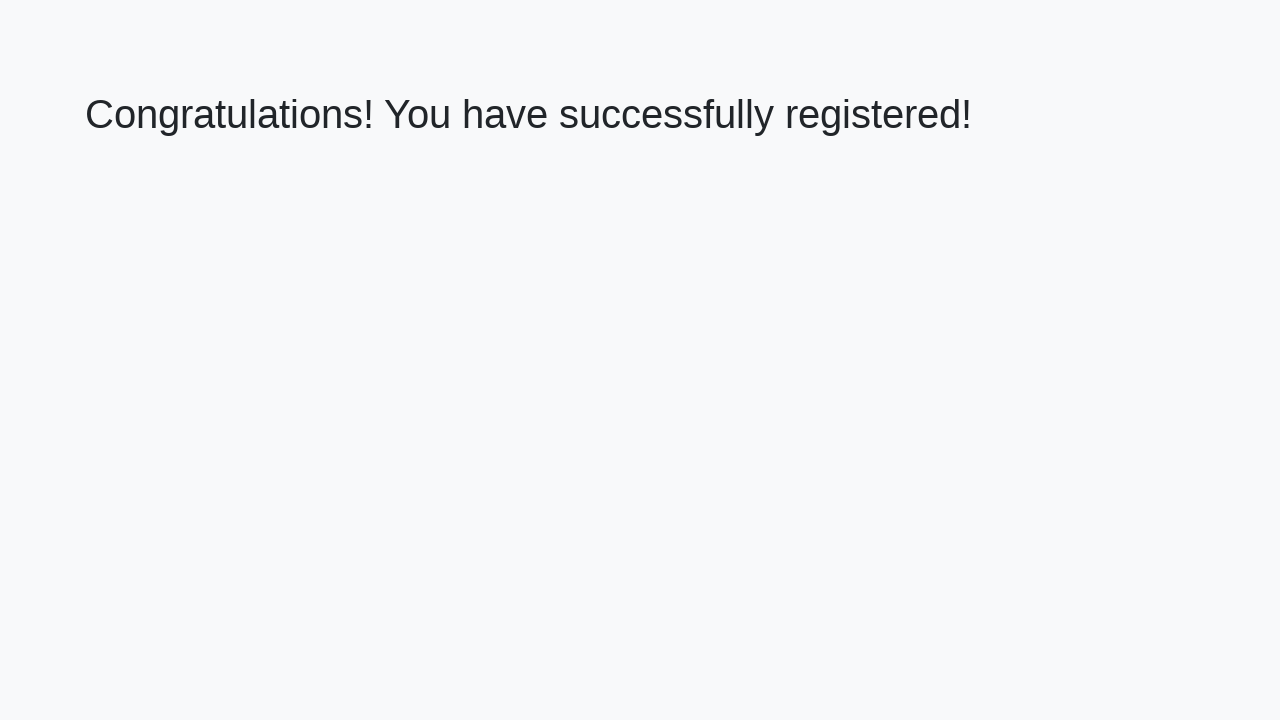

Verified success message: 'Congratulations! You have successfully registered!'
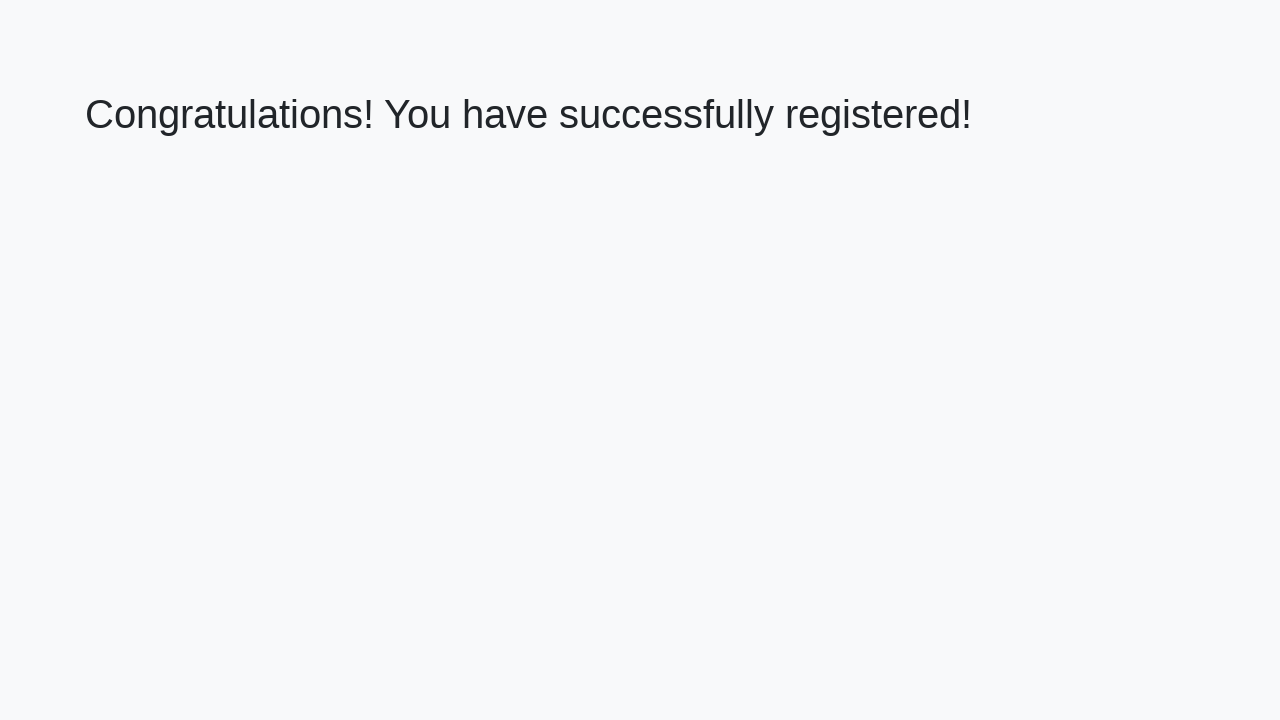

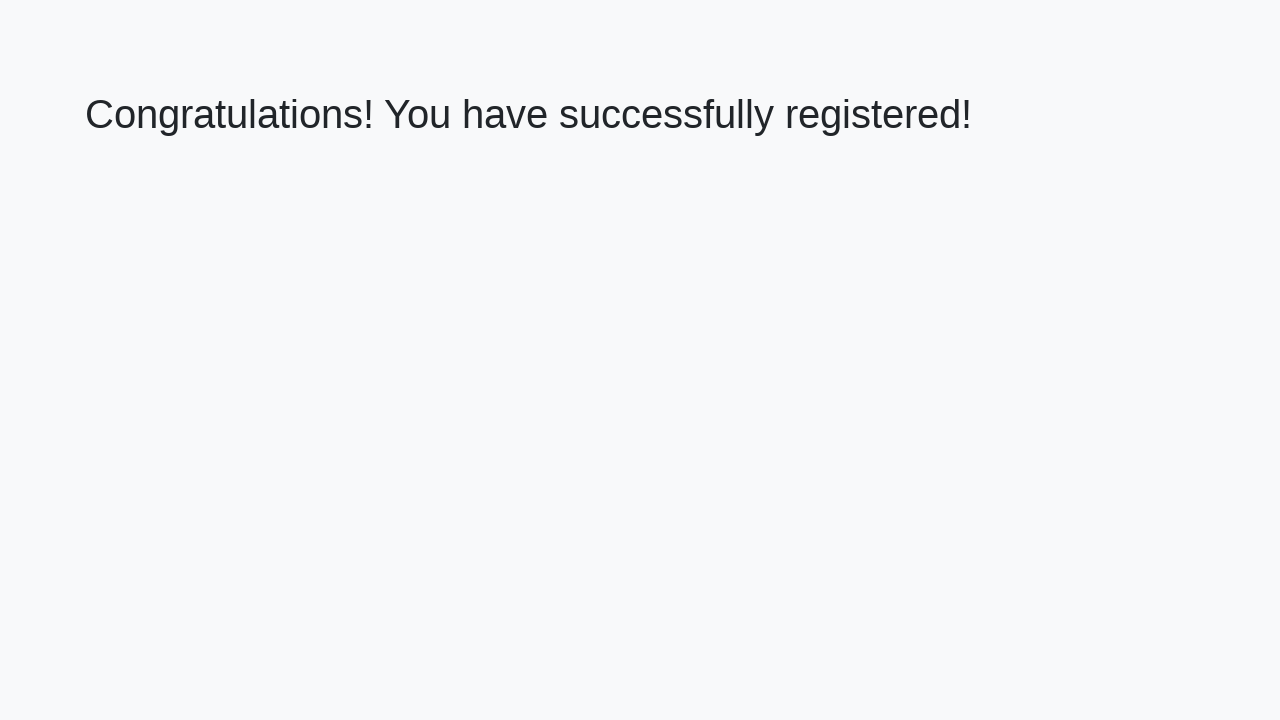